Tests the automation exercise website by verifying links exist on the homepage, navigating to the Products page, and confirming the special offer element is displayed.

Starting URL: https://www.automationexercise.com/

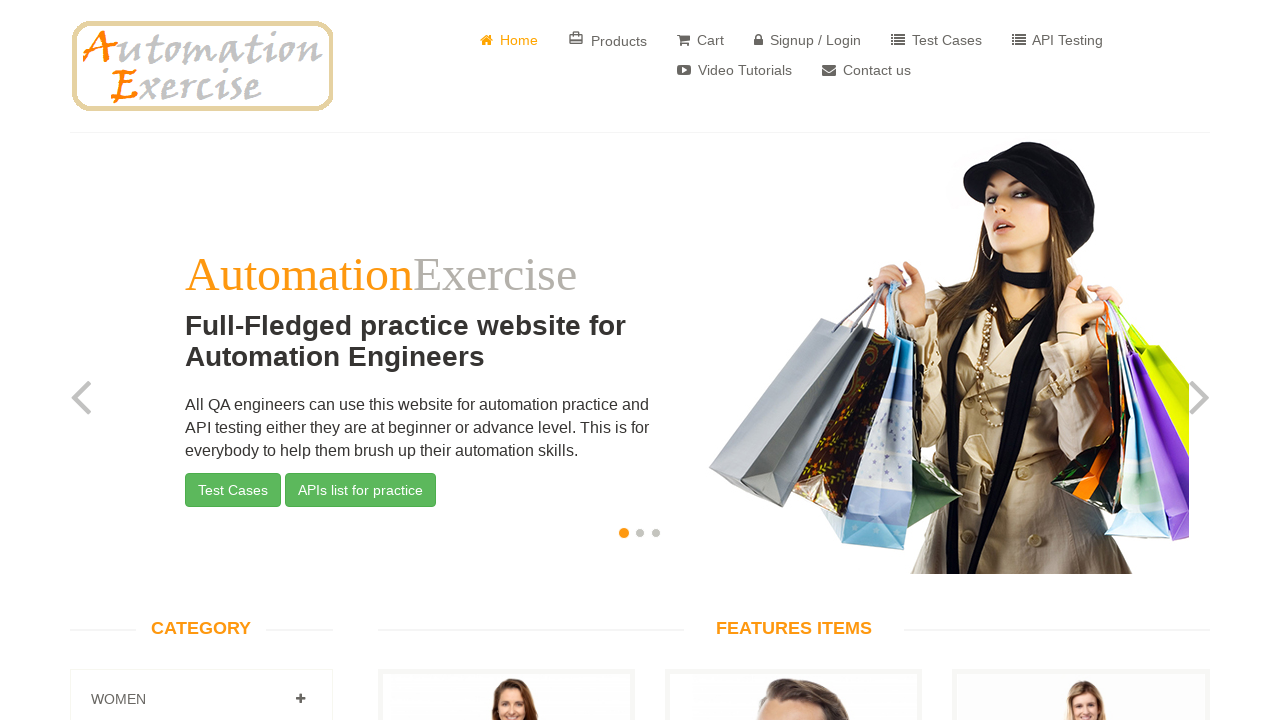

Located all links on the homepage
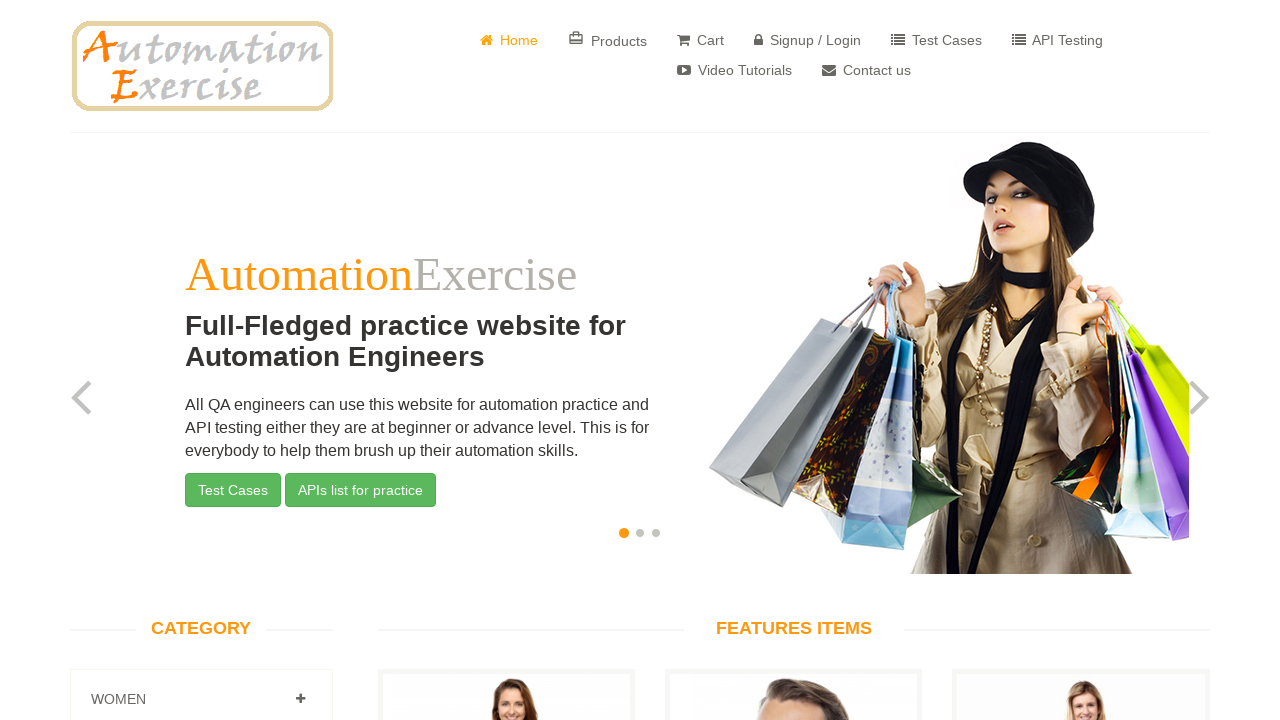

Found 147 links on the page
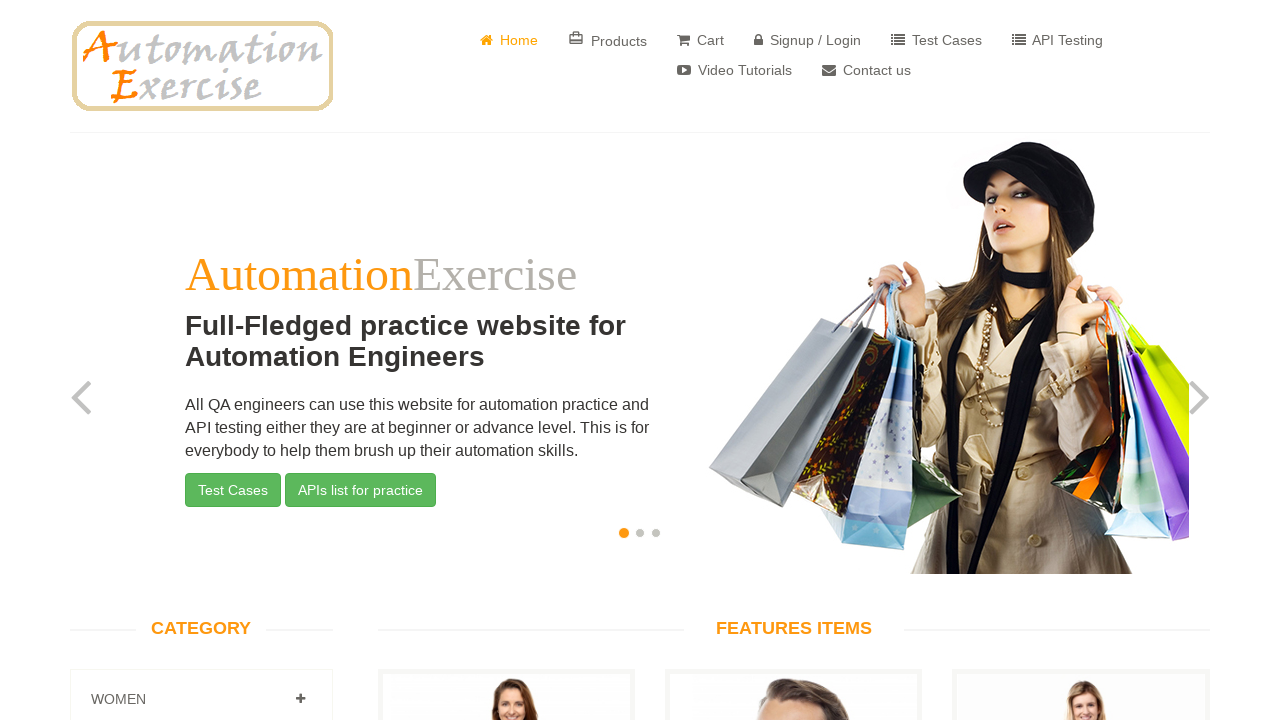

Clicked on Products link at (608, 40) on a:has-text('Products')
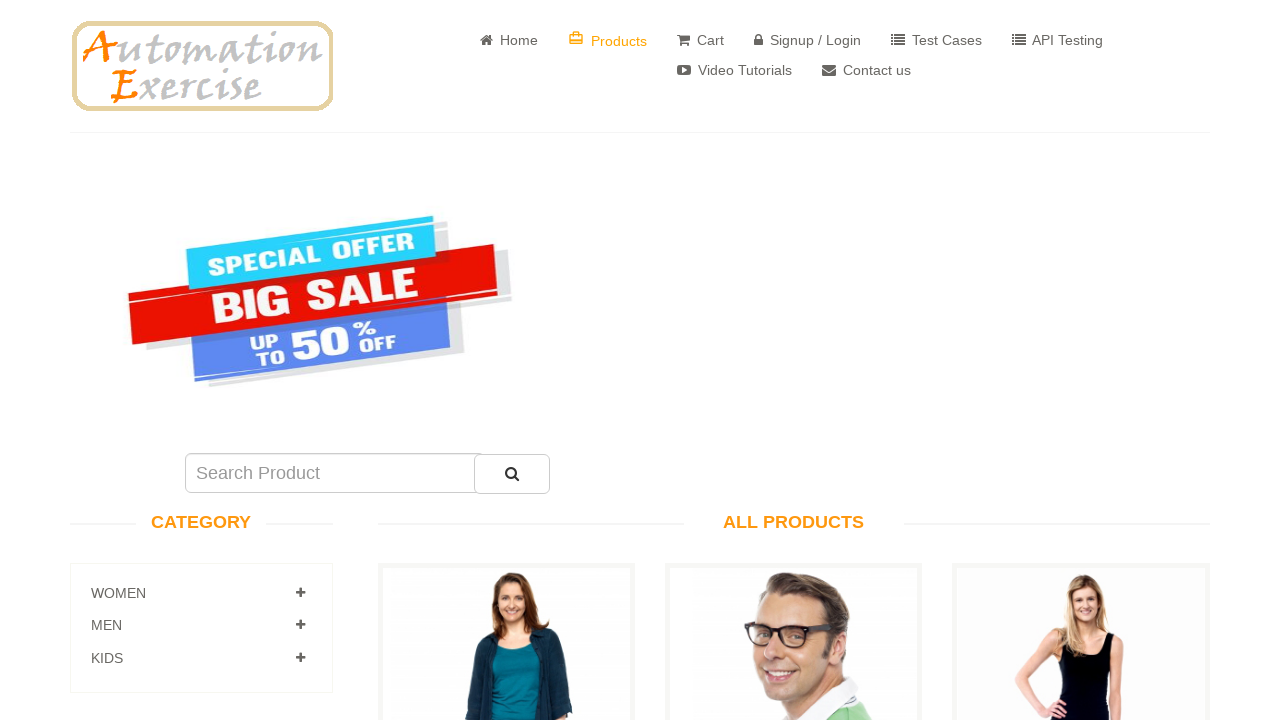

Located special offer element
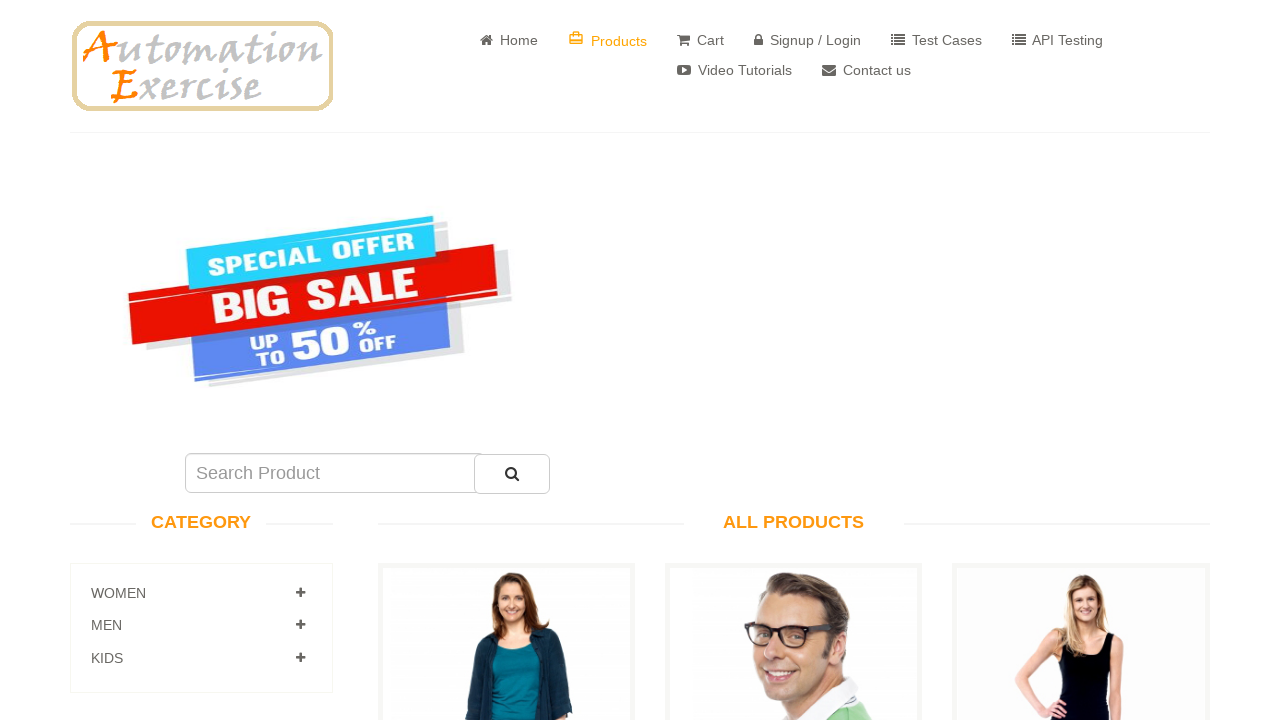

Special offer element became visible
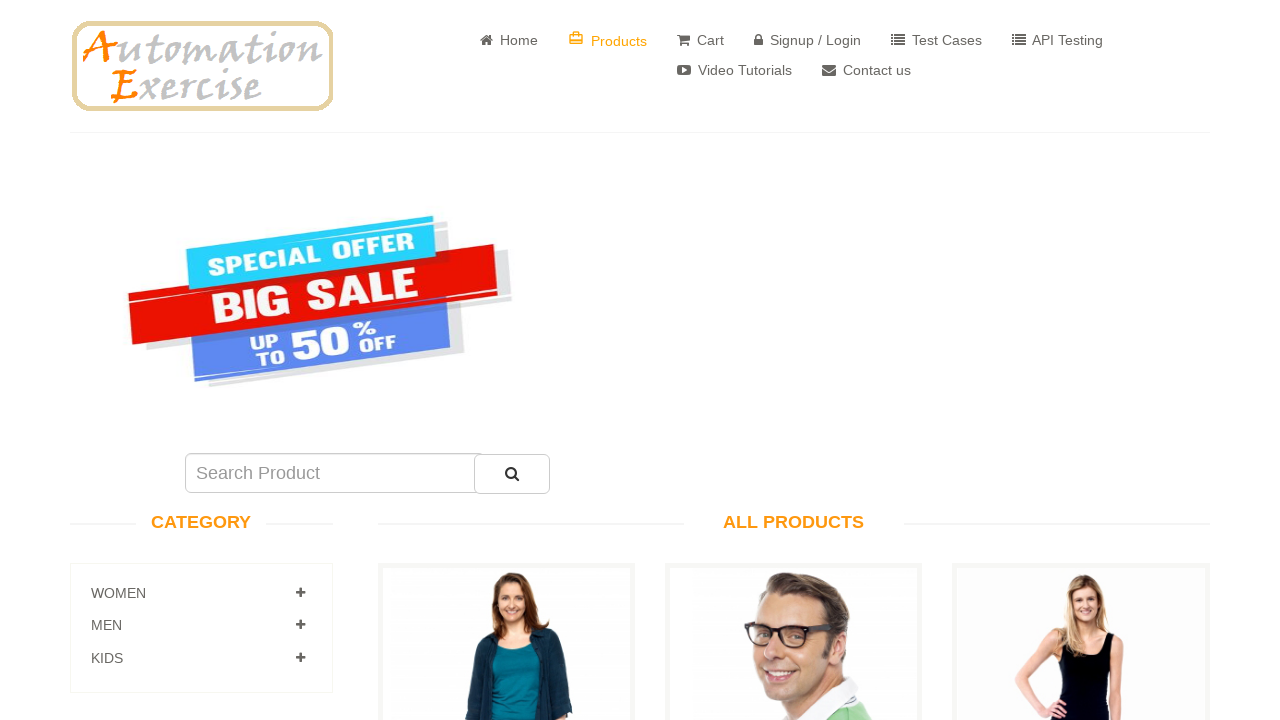

Verified special offer element is visible
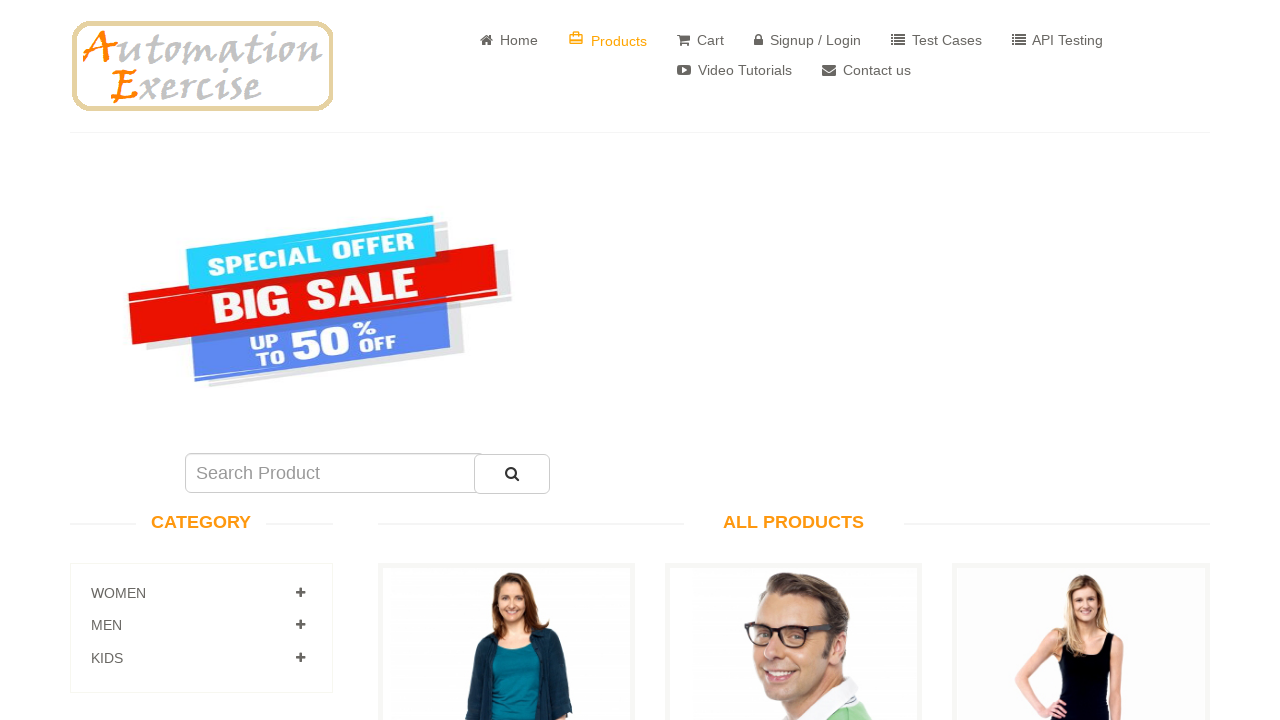

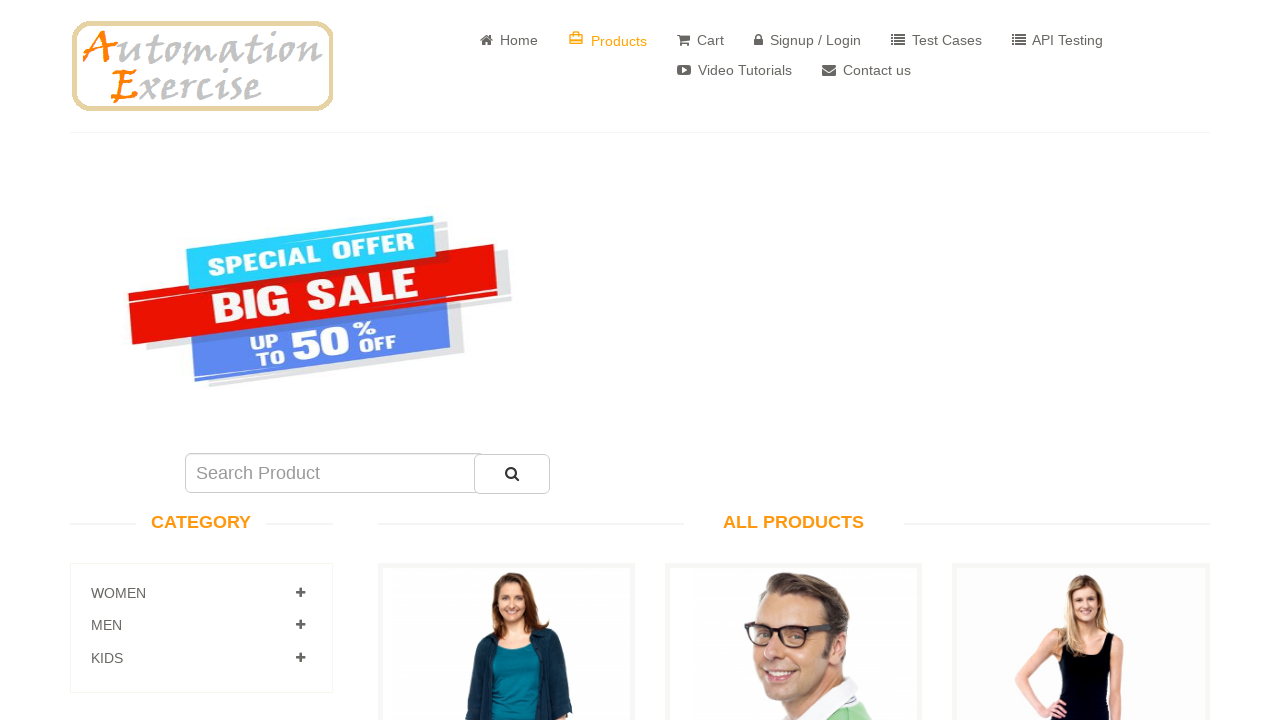